Tests browser window handling by clicking a LinkedIn link that opens in a new tab, switching to the new tab to verify the page, then switching back to the original window.

Starting URL: https://etrain.info/in

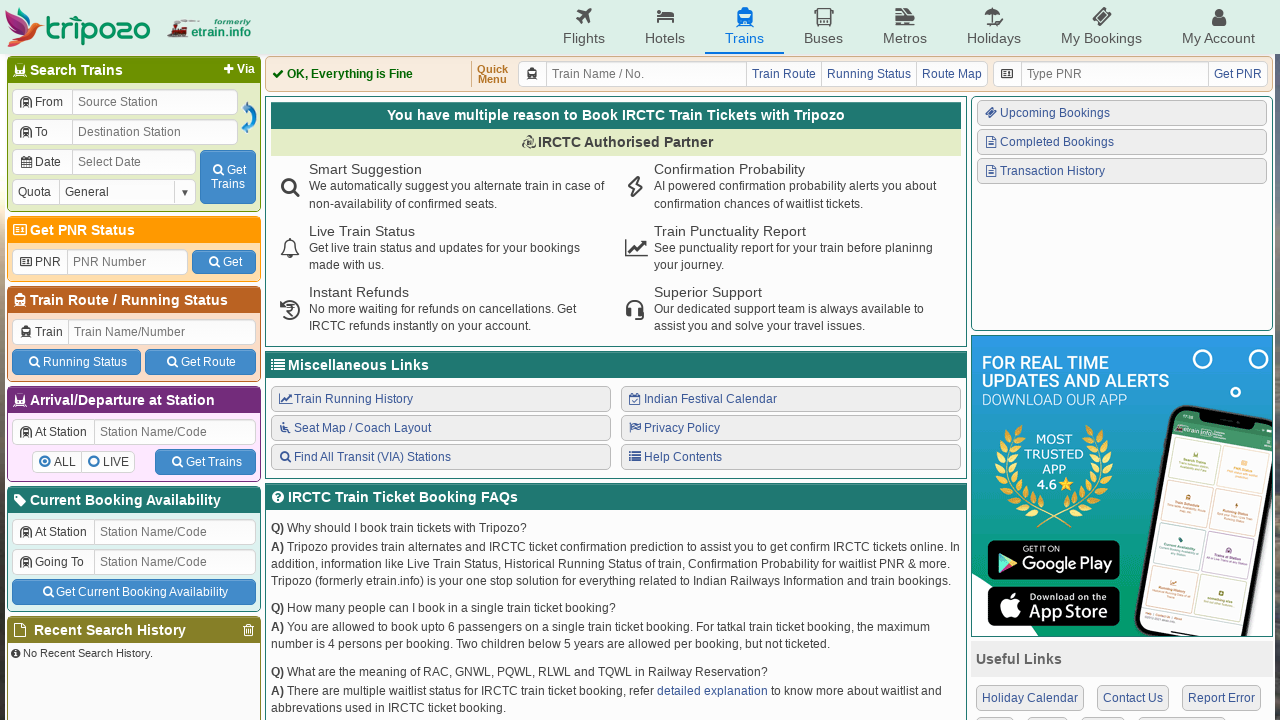

Stored reference to original page
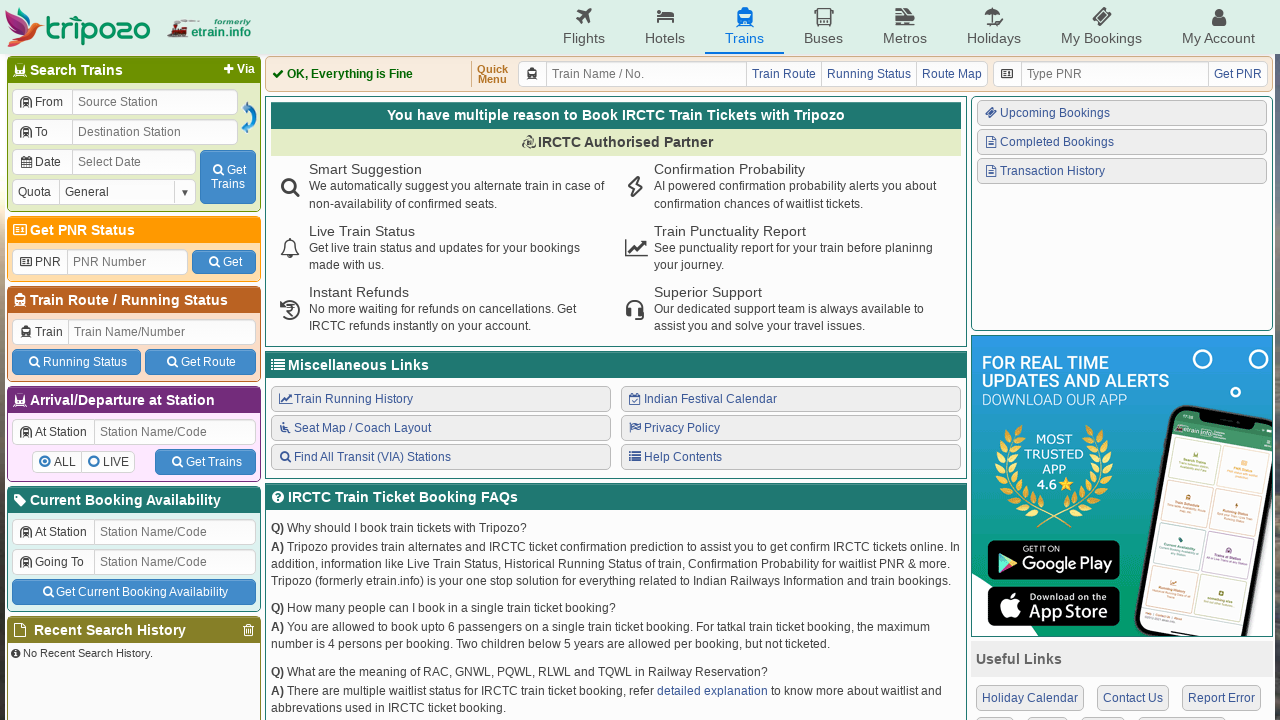

Clicked LinkedIn link in Connect With Us section - new tab opened at (1116, 536) on xpath=//div[p[text()='Connect With Us']]/div/a[4]
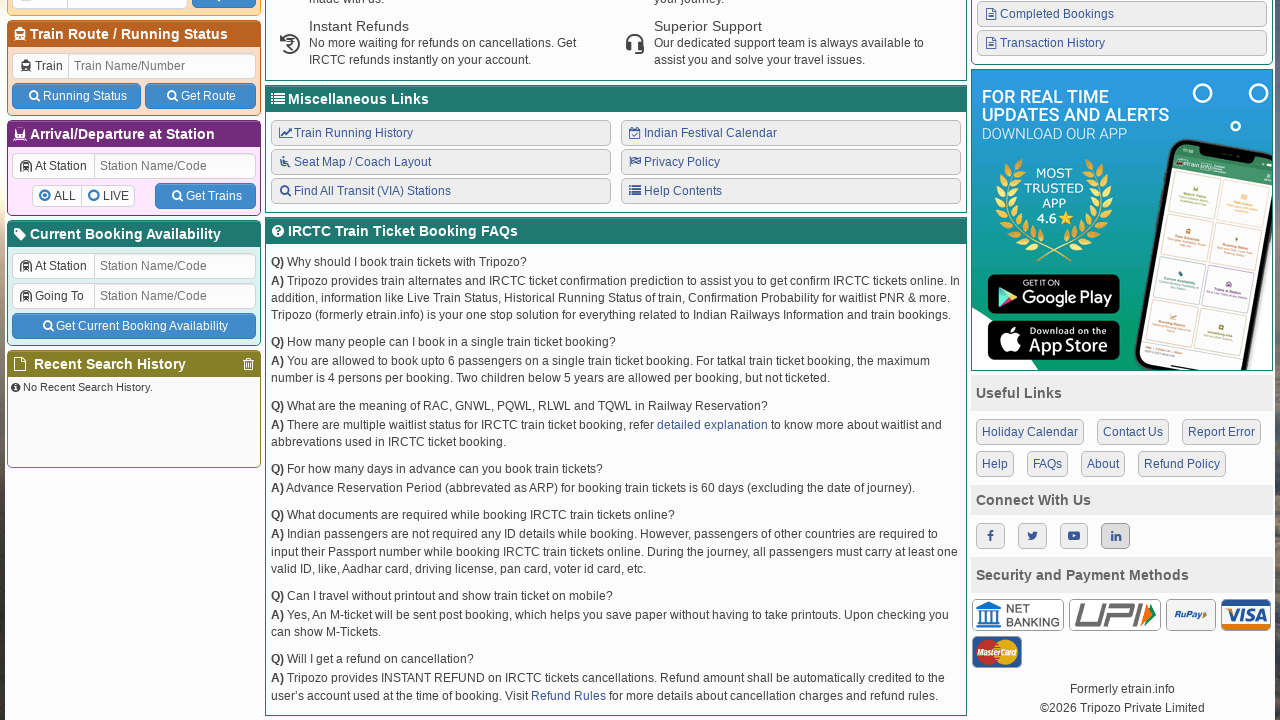

Captured new LinkedIn page reference
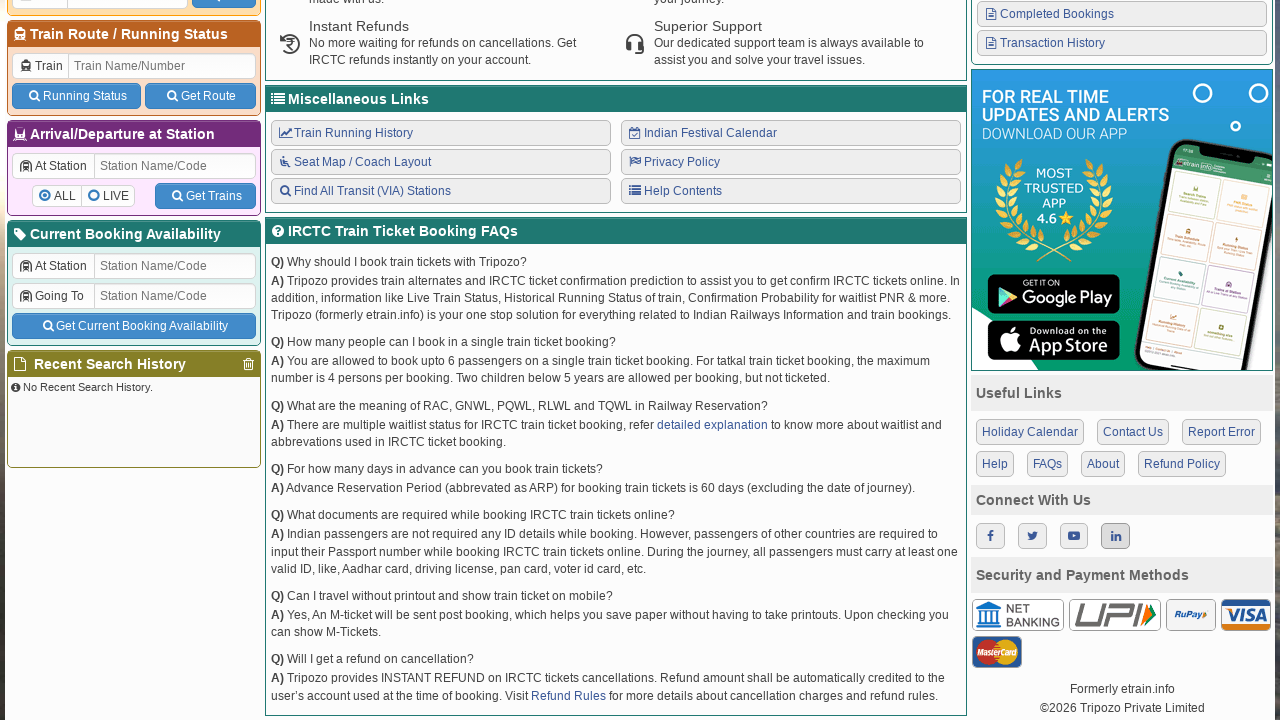

LinkedIn page loaded successfully
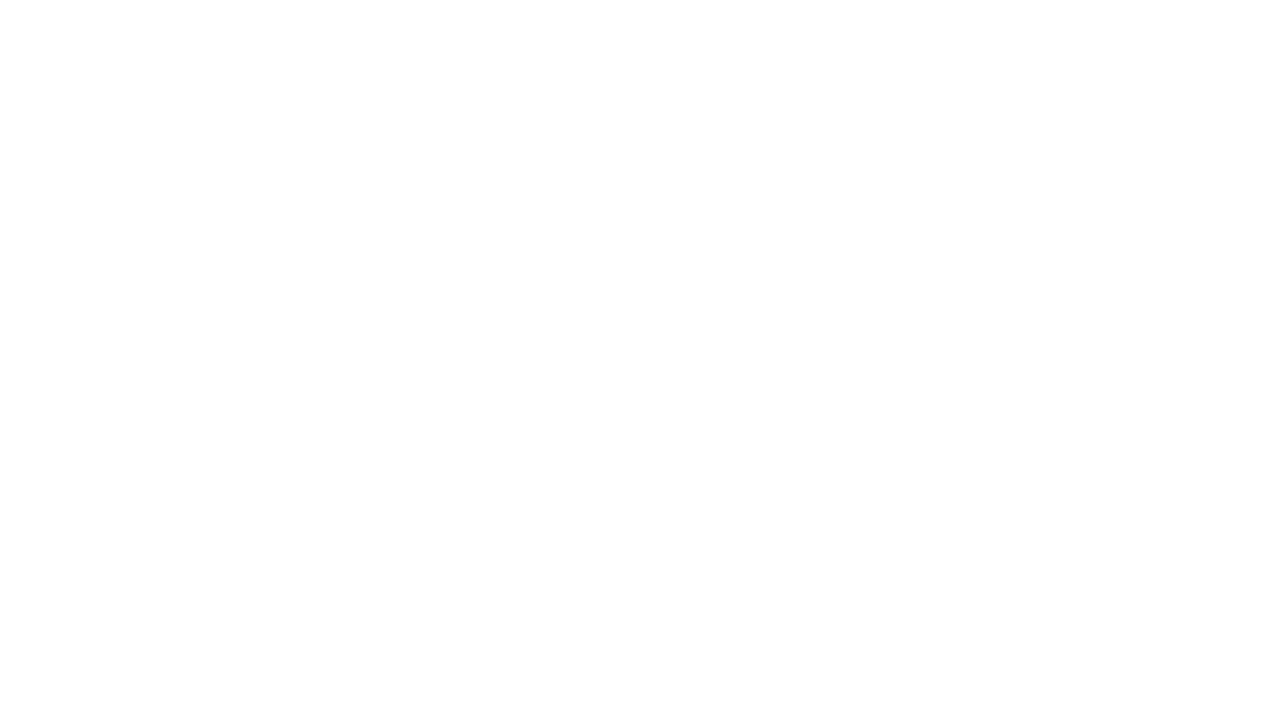

Verified LinkedIn page - Title: , URL: chrome-error://chromewebdata/
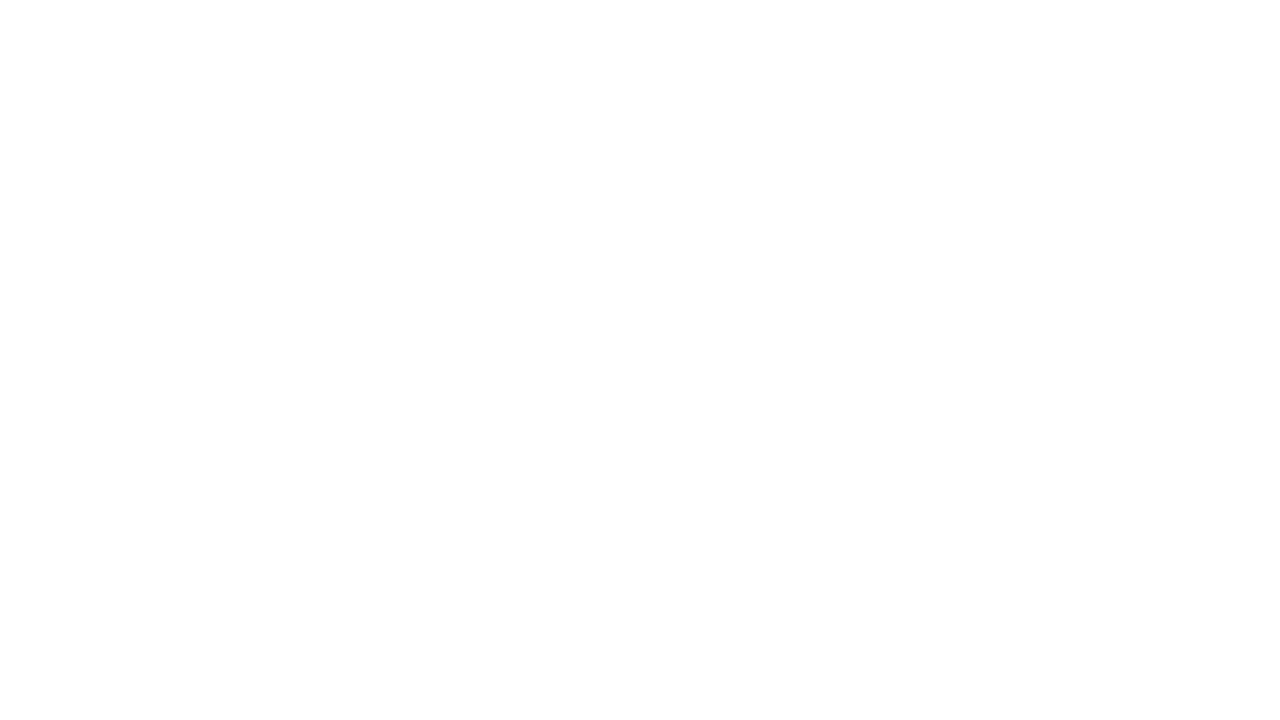

Switched back to original etrain.info tab
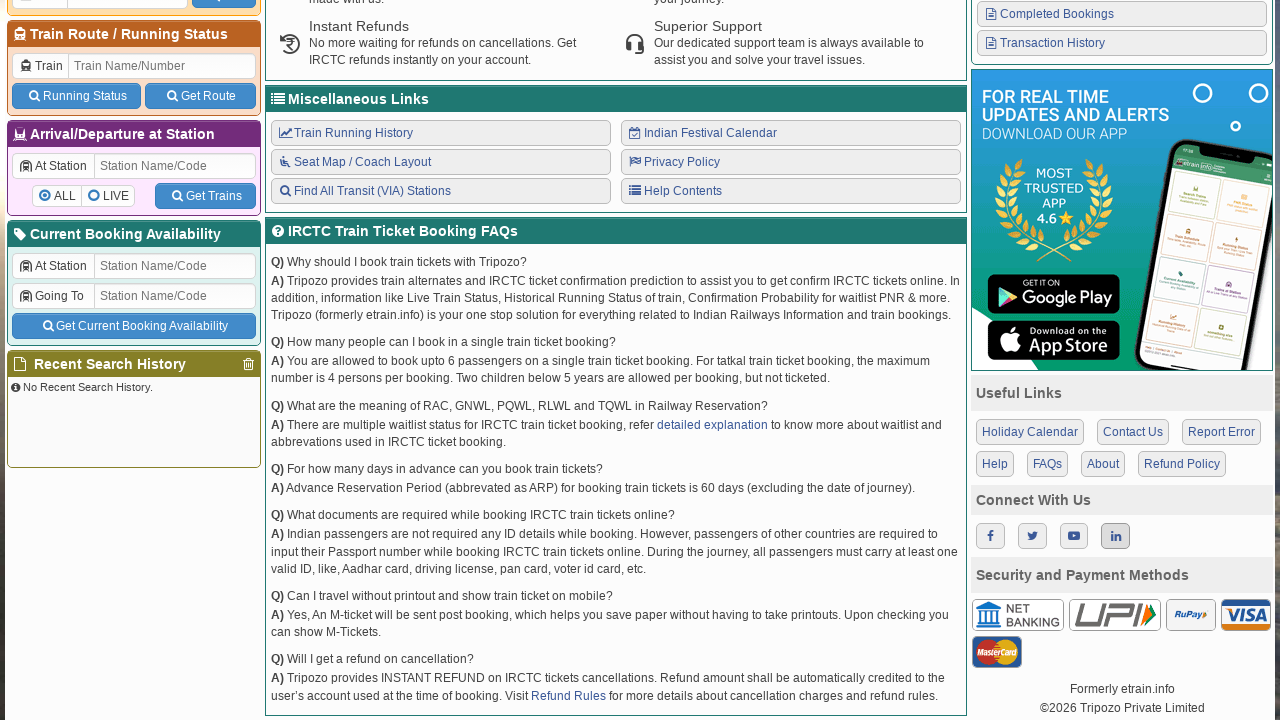

Verified original page - Title: Indian Railways Reservation Enquiry, IRCTC Booking, PNR Status, Live Running Status, Running History, Schedule, Route Map, Confirmation Chances, Arrival/Departure, Fare, Indian Rail - etrain.info : Complete Railway Information, URL: https://etrain.info/in
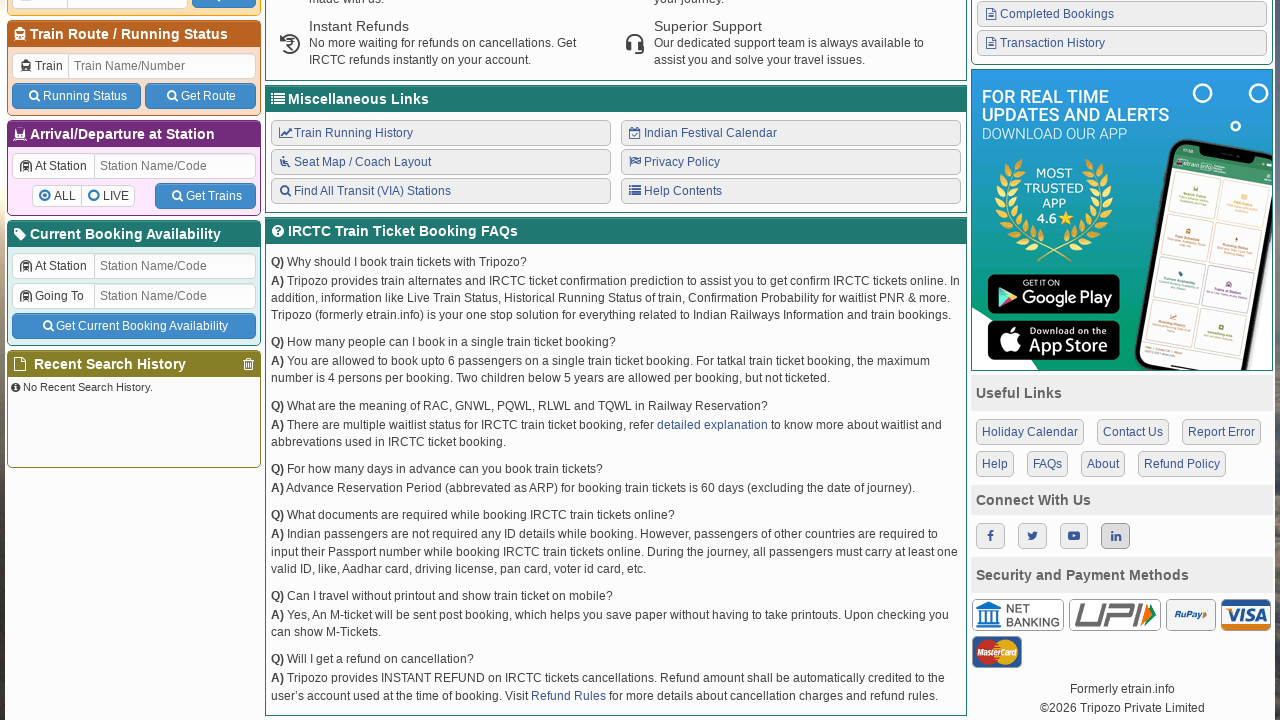

Closed LinkedIn tab
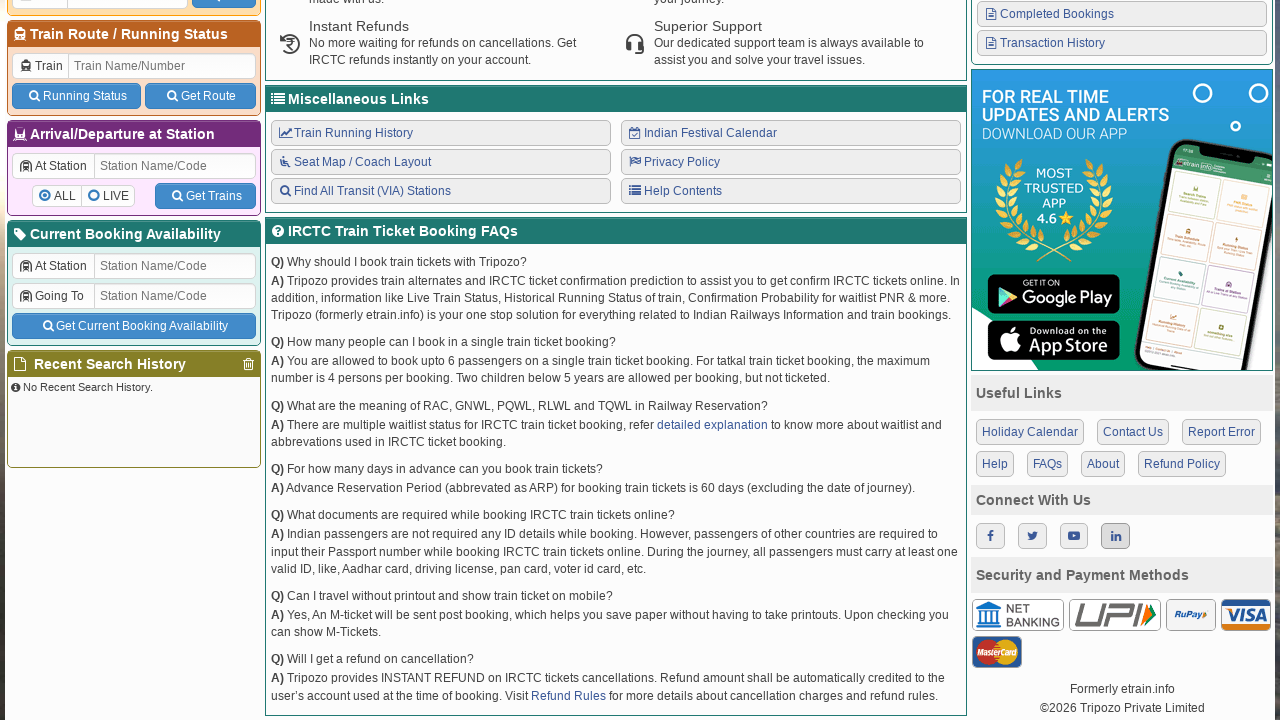

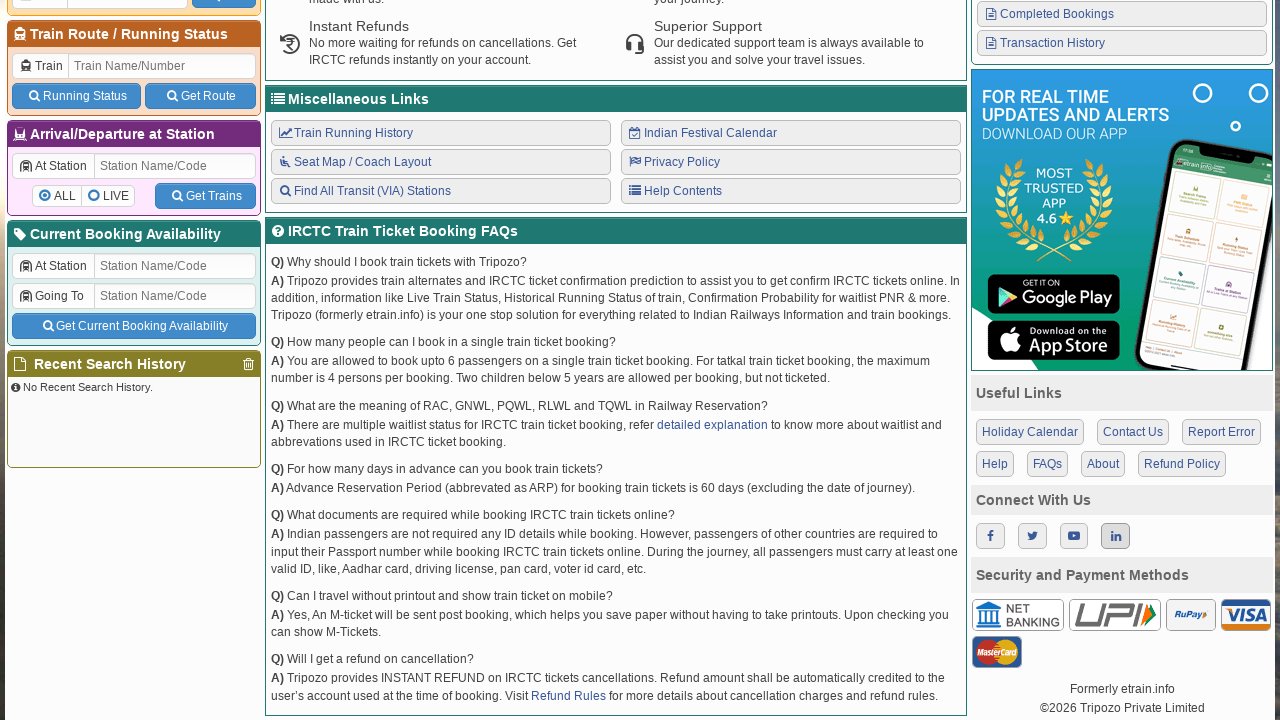